Tests browser alert handling by entering a name, triggering a confirmation alert, accepting it, and verifying the alert text contains the entered name.

Starting URL: https://rahulshettyacademy.com/AutomationPractice/

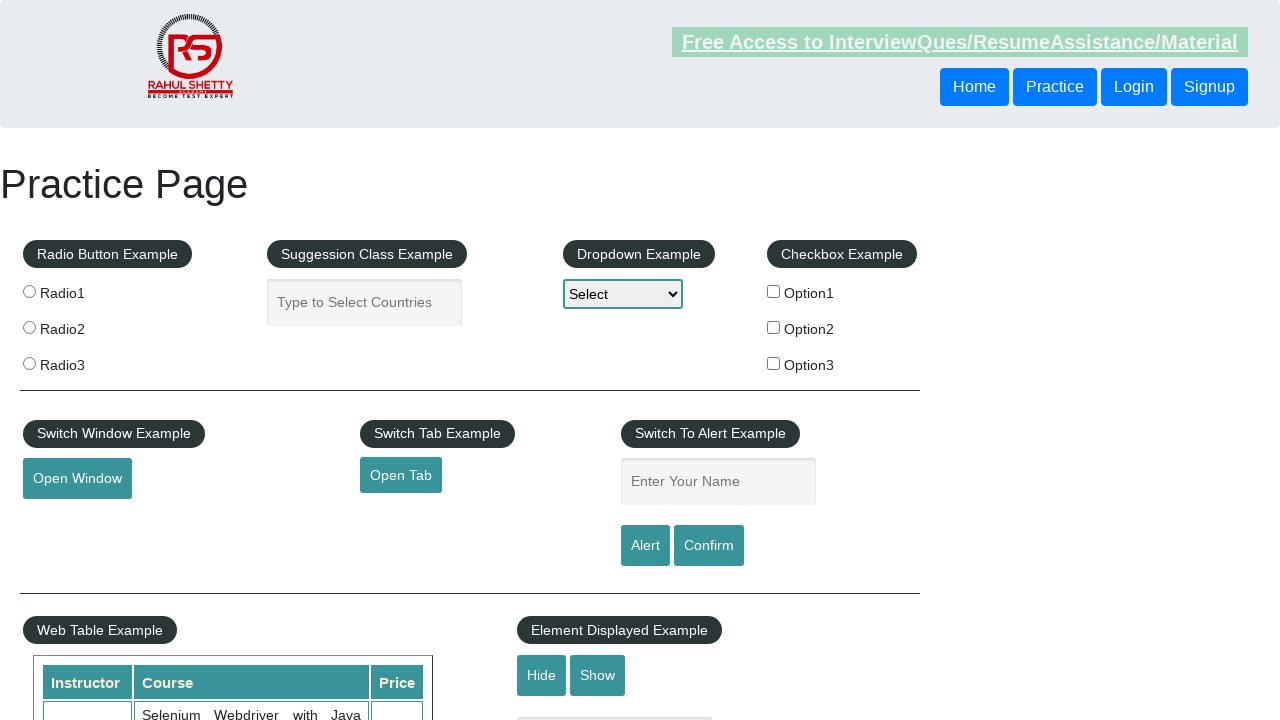

Filled name input field with 'Harshitha' on #name
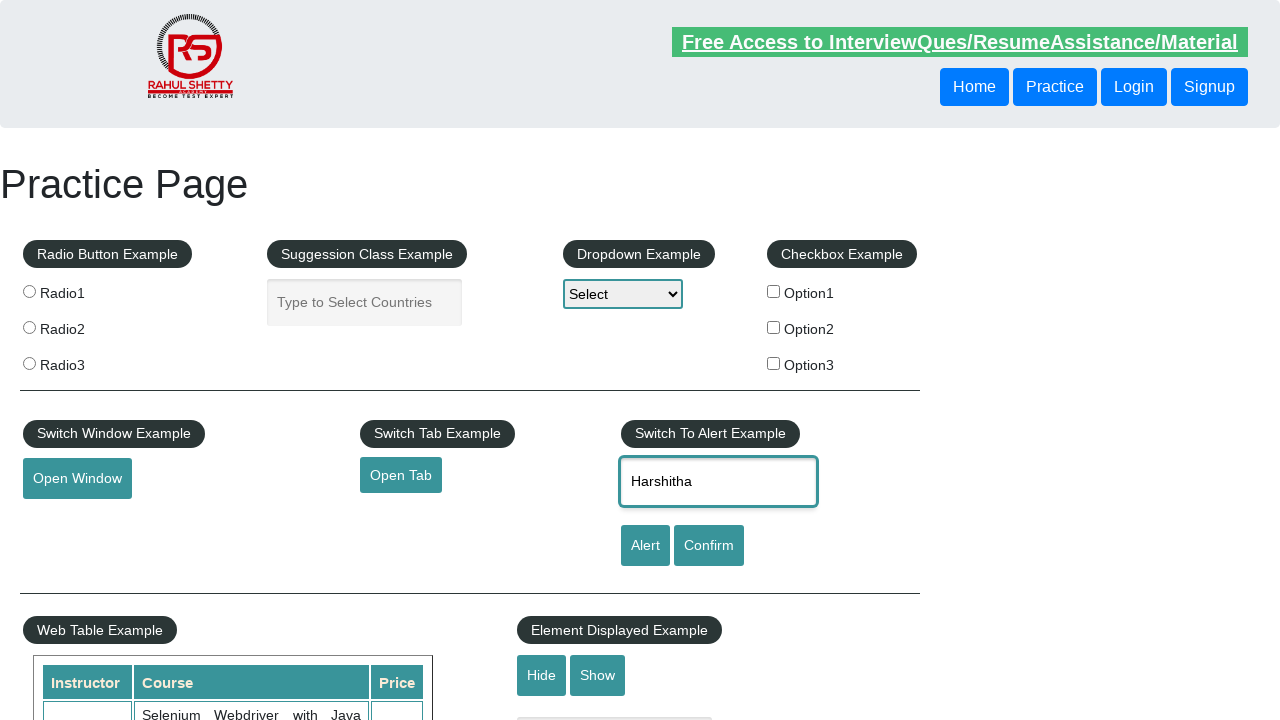

Clicked button to trigger confirmation alert at (709, 546) on input[onclick*='displayConfirm']
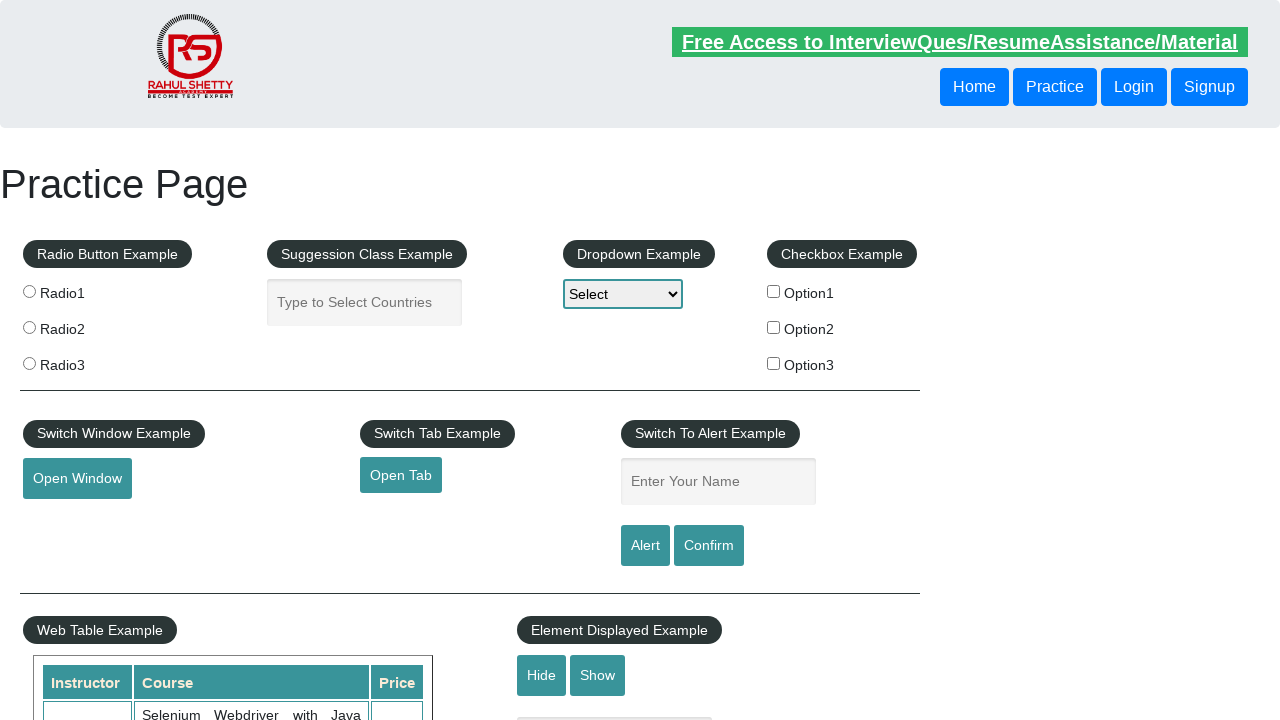

Set up dialog handler to accept alert
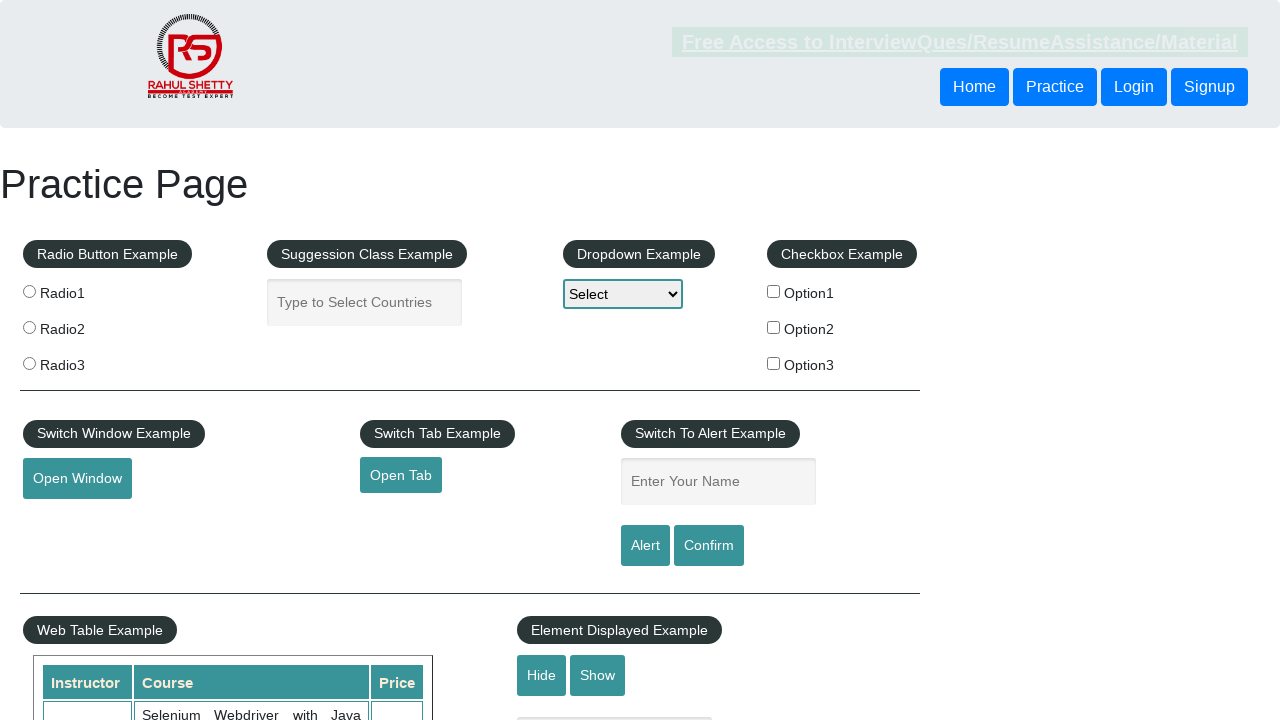

Waited 500ms for dialog to be processed
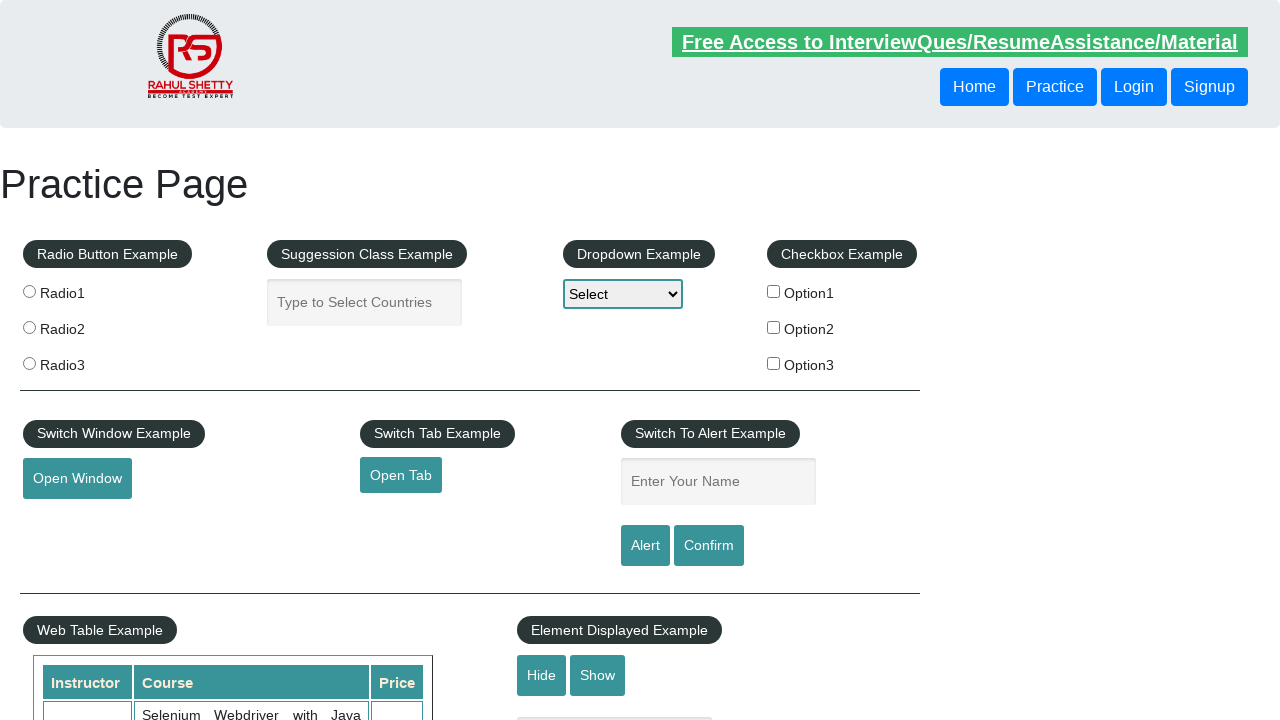

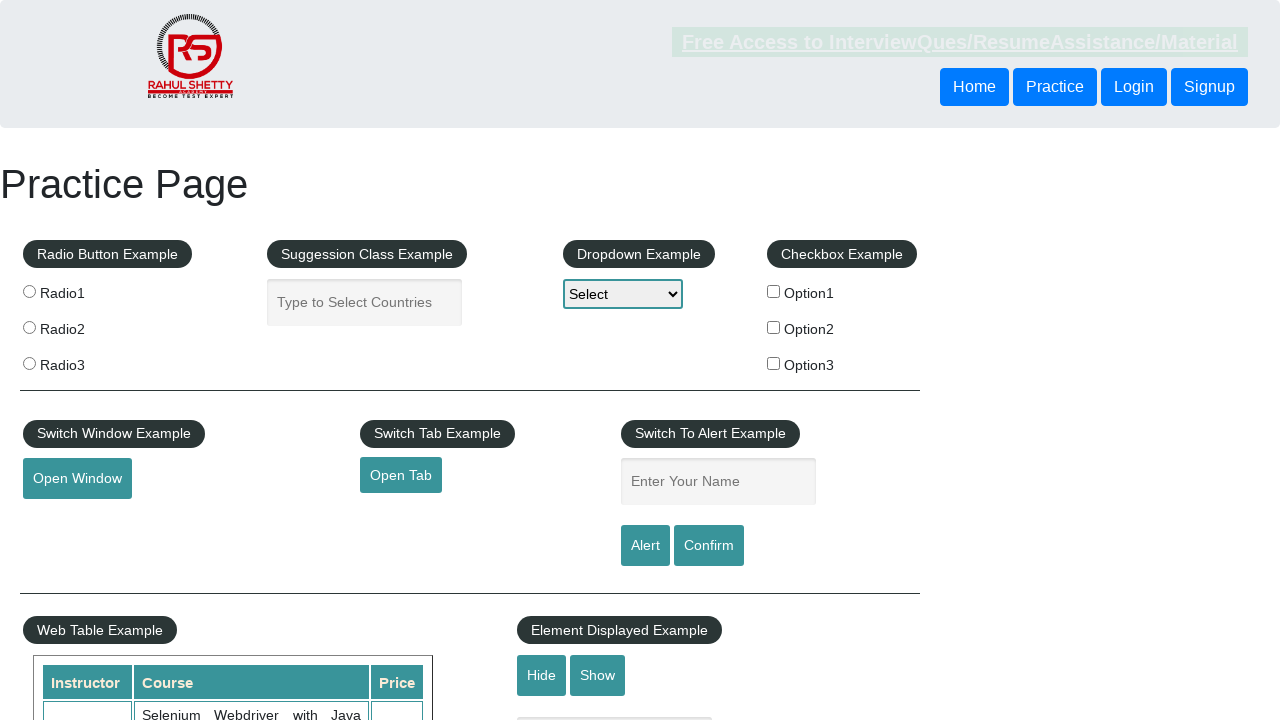